Tests the Python.org website search functionality by searching for "pycon" and verifying results are returned

Starting URL: http://www.python.org

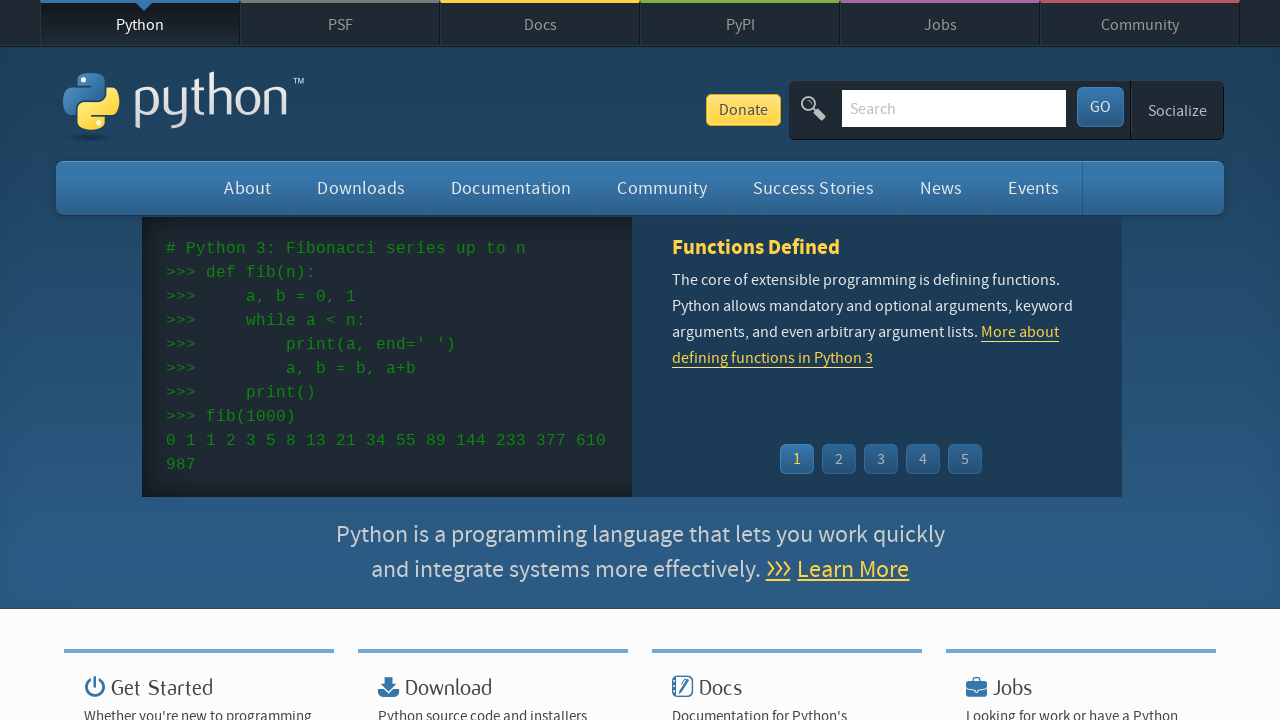

Waited for Python.org homepage to load
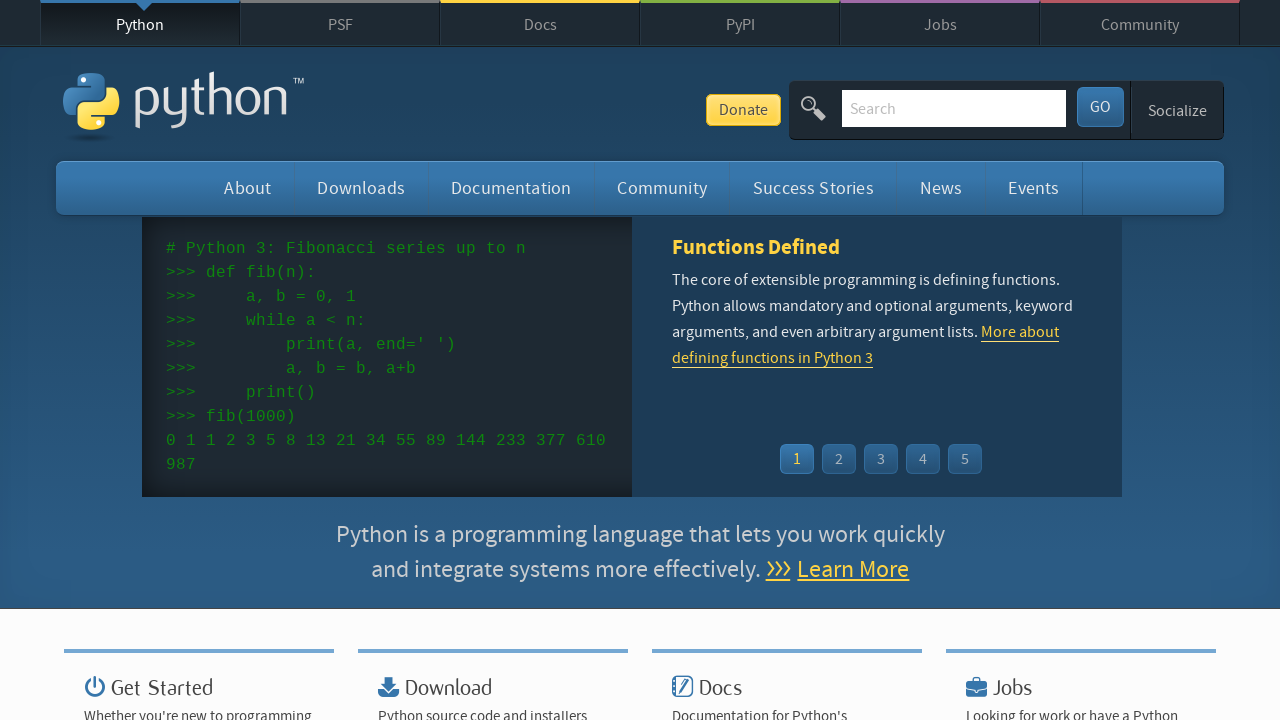

Located search input field
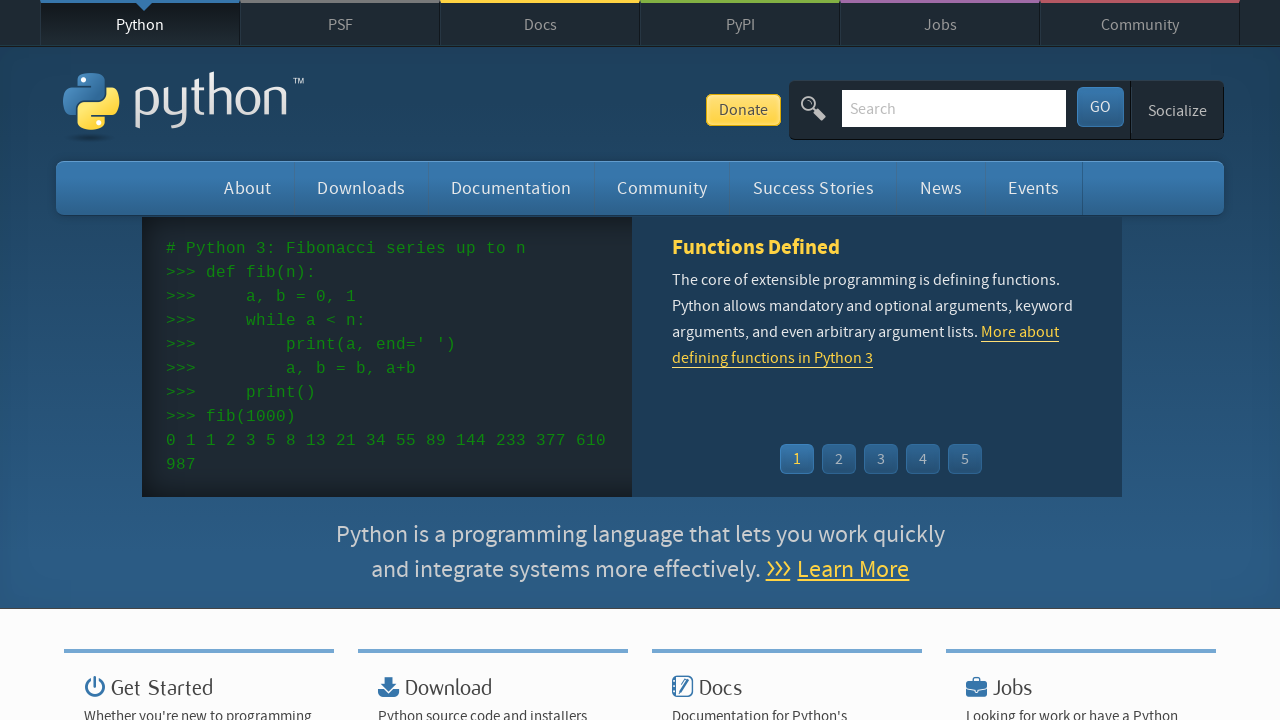

Cleared search input field on input[name='q']
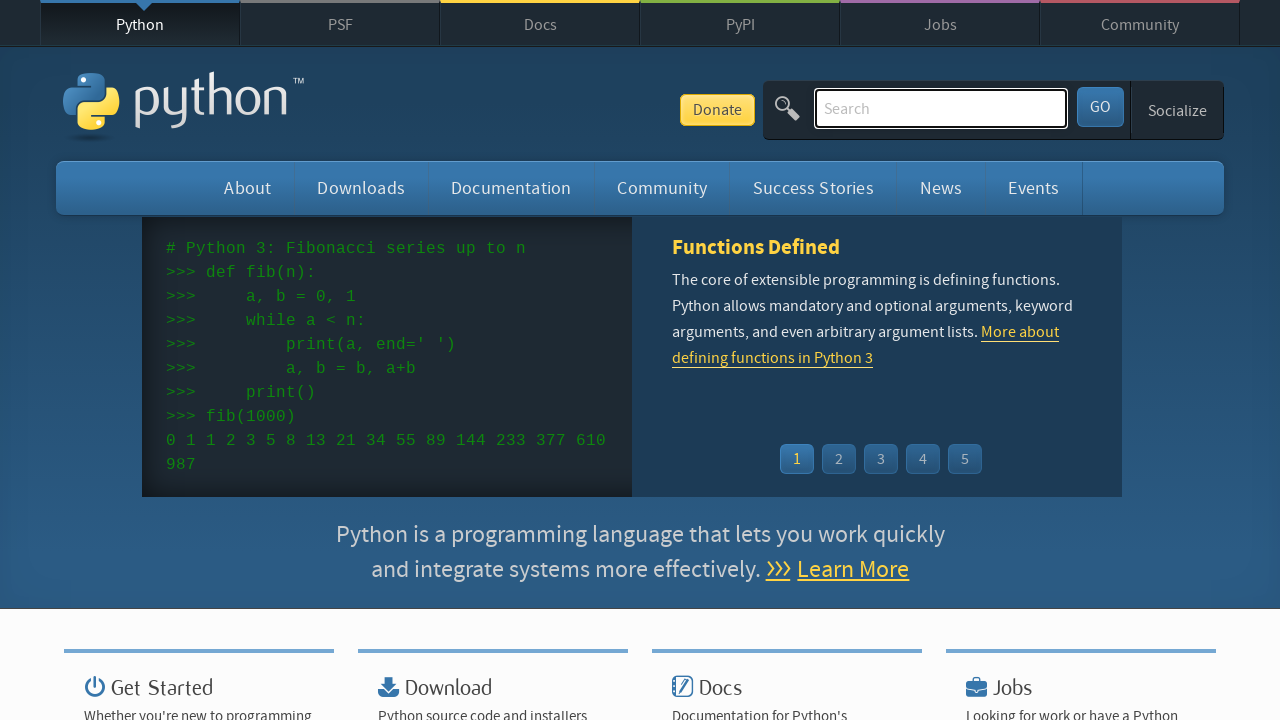

Filled search input with 'pycon' on input[name='q']
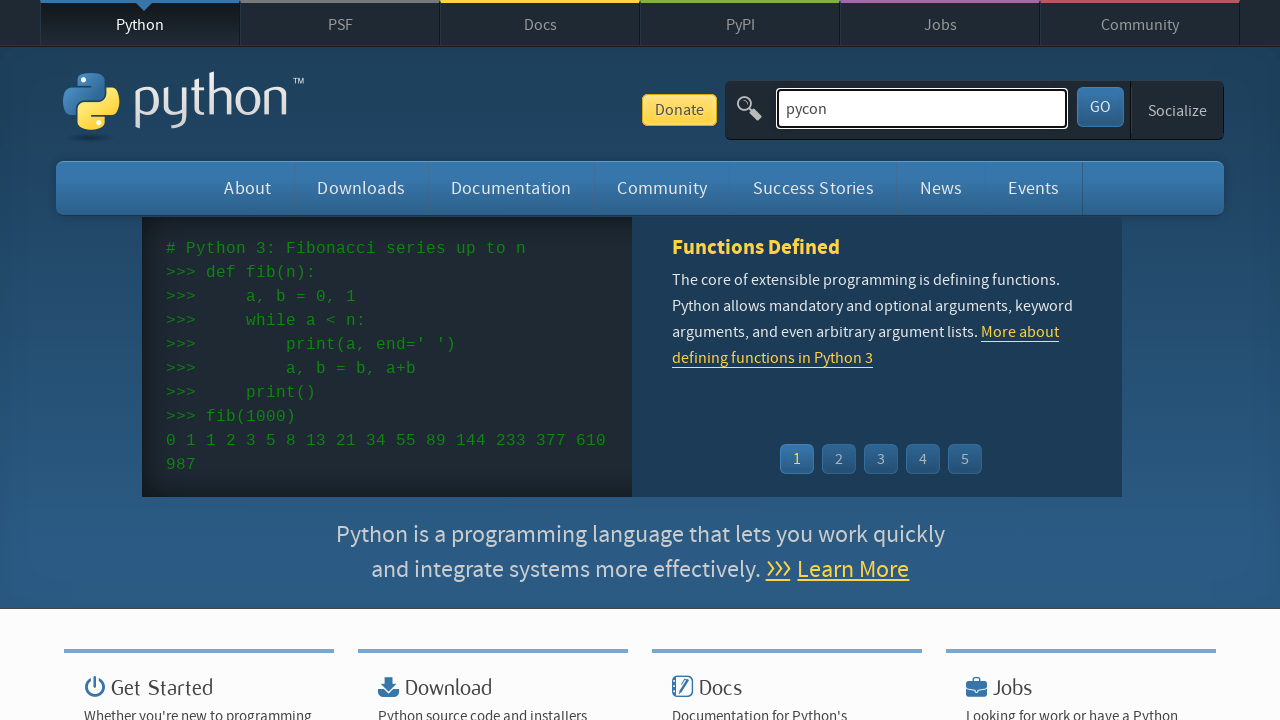

Pressed Enter to submit search for 'pycon' on input[name='q']
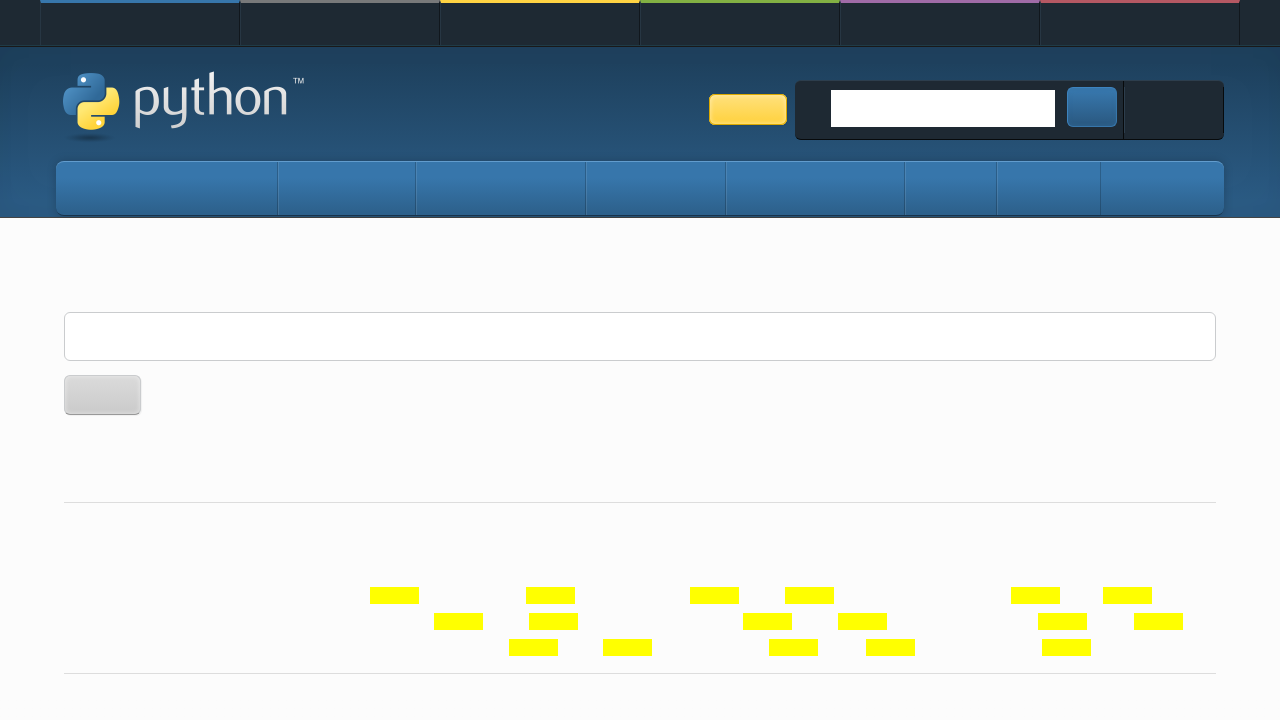

Search results page loaded successfully
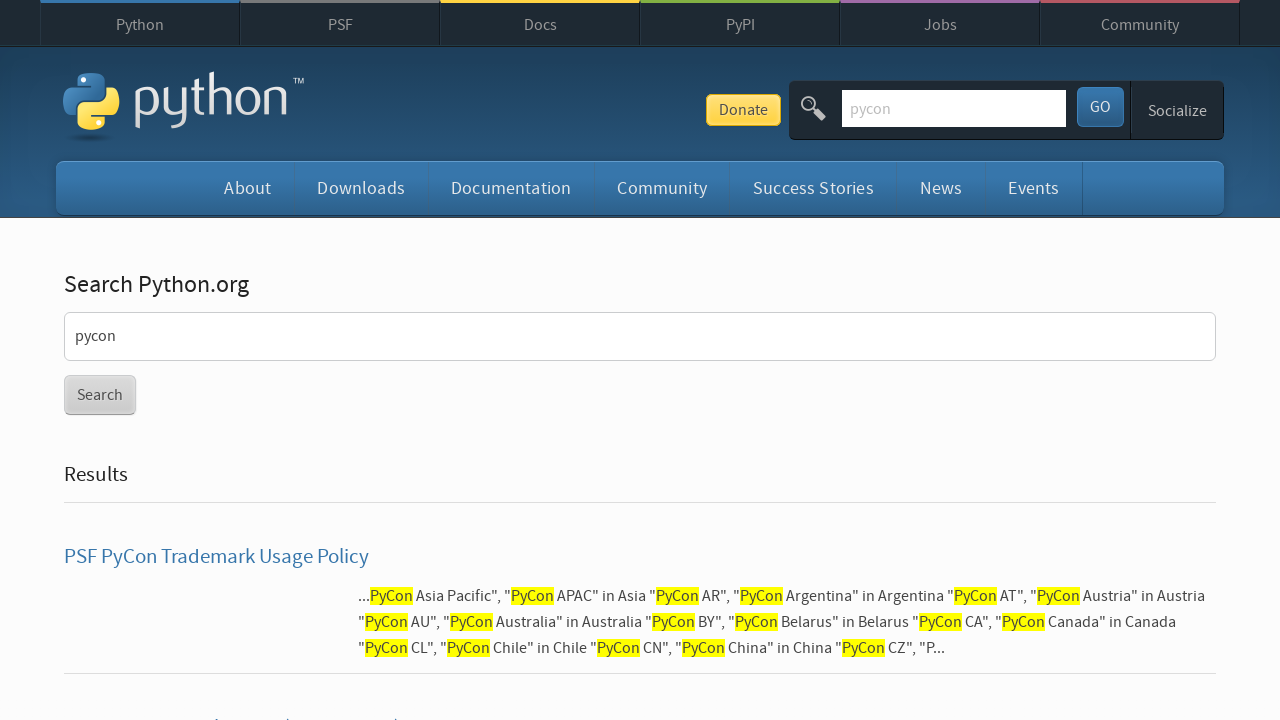

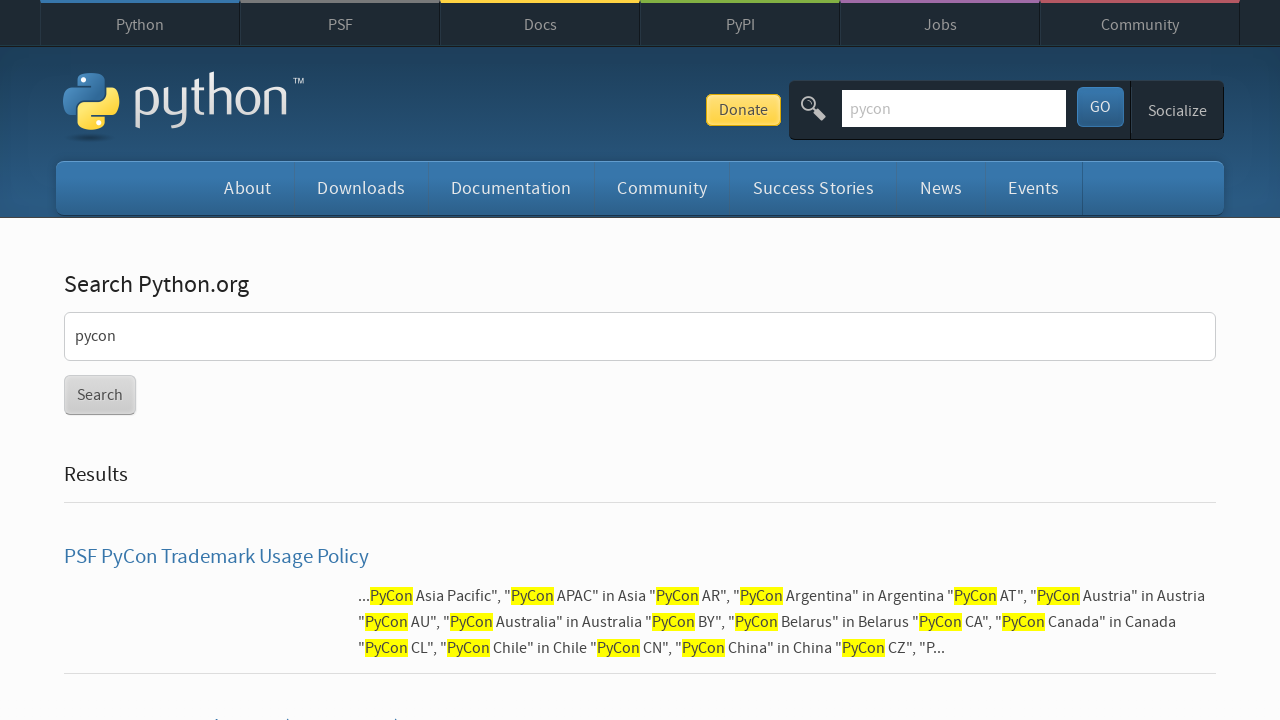